Tests the file upload demo by navigating to the Selenium Playground and clicking on the Upload File Demo section.

Starting URL: https://www.lambdatest.com/selenium-playground/

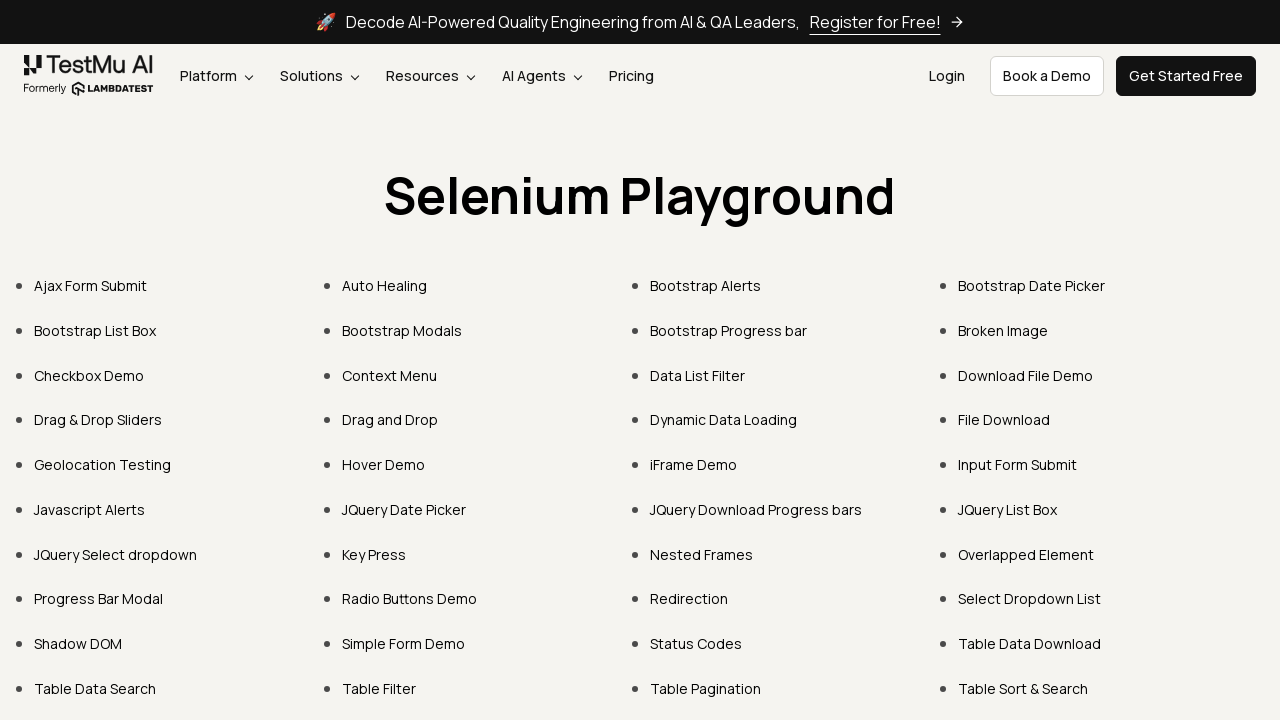

Navigated to Selenium Playground home page
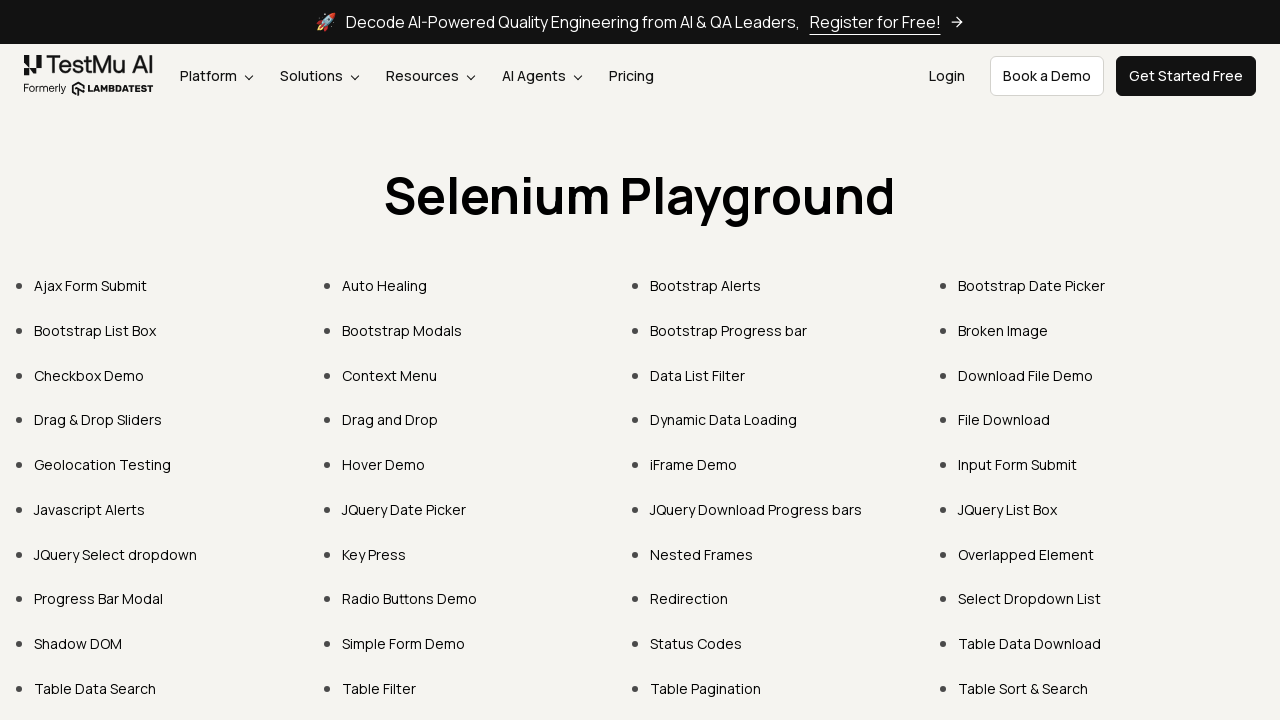

Clicked on Upload File Demo link at (92, 360) on text="Upload File Demo"
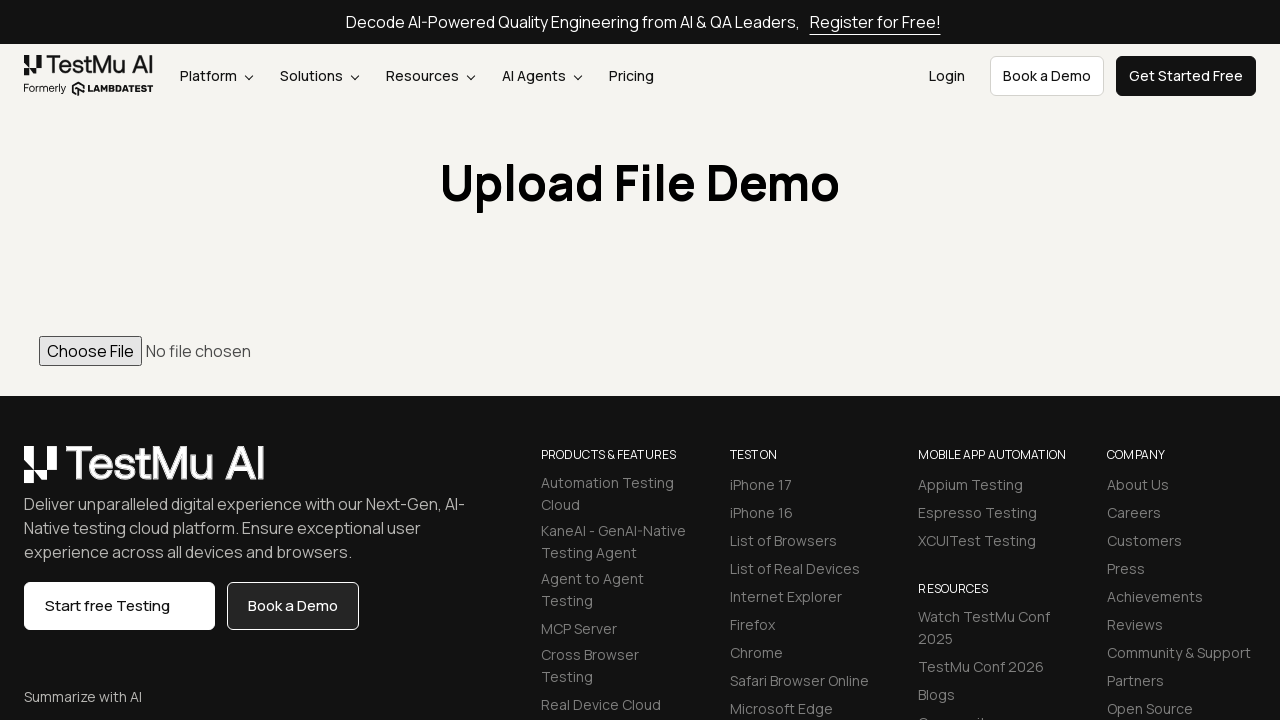

File input field is now visible
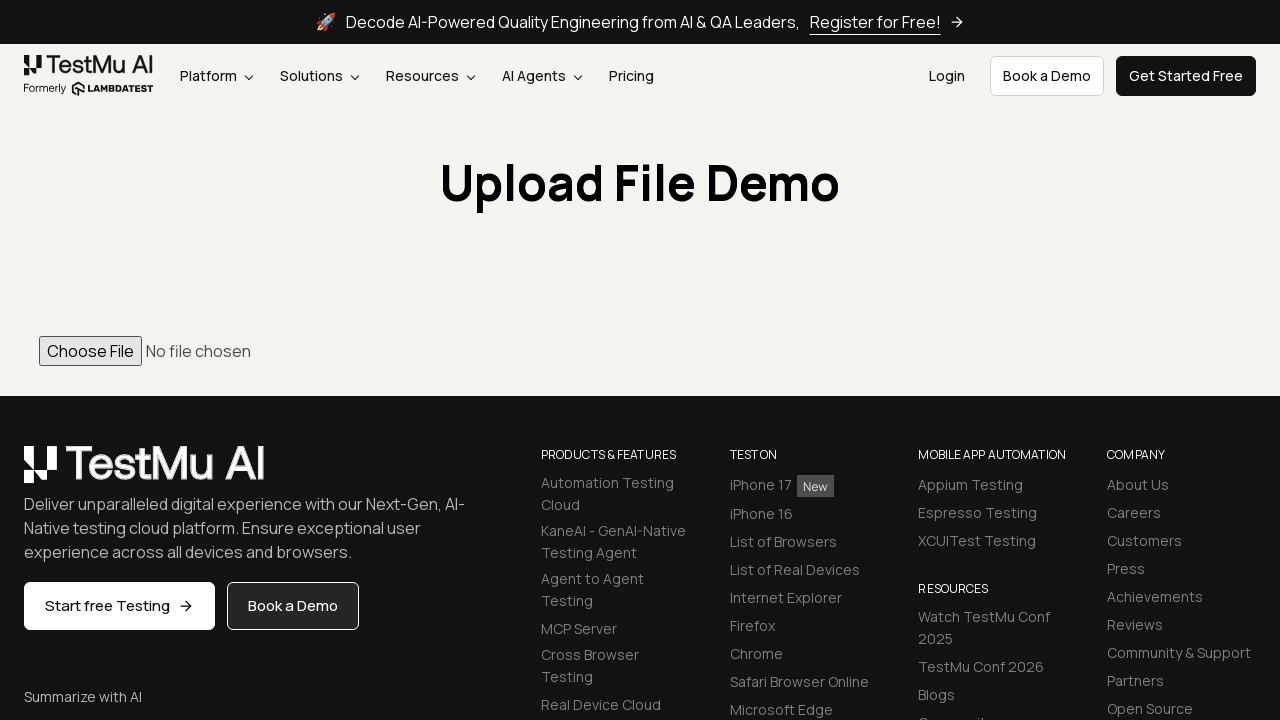

Clicked on file input field to open file chooser dialog at (640, 351) on input[type="file"]
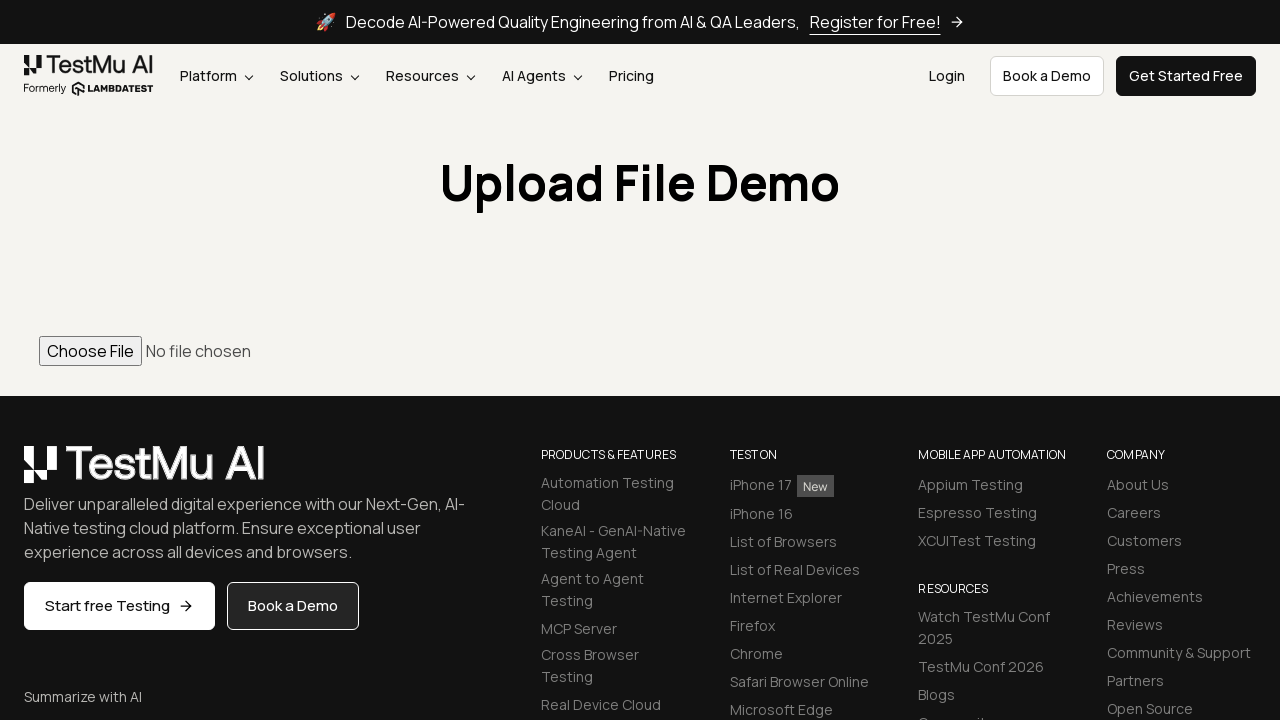

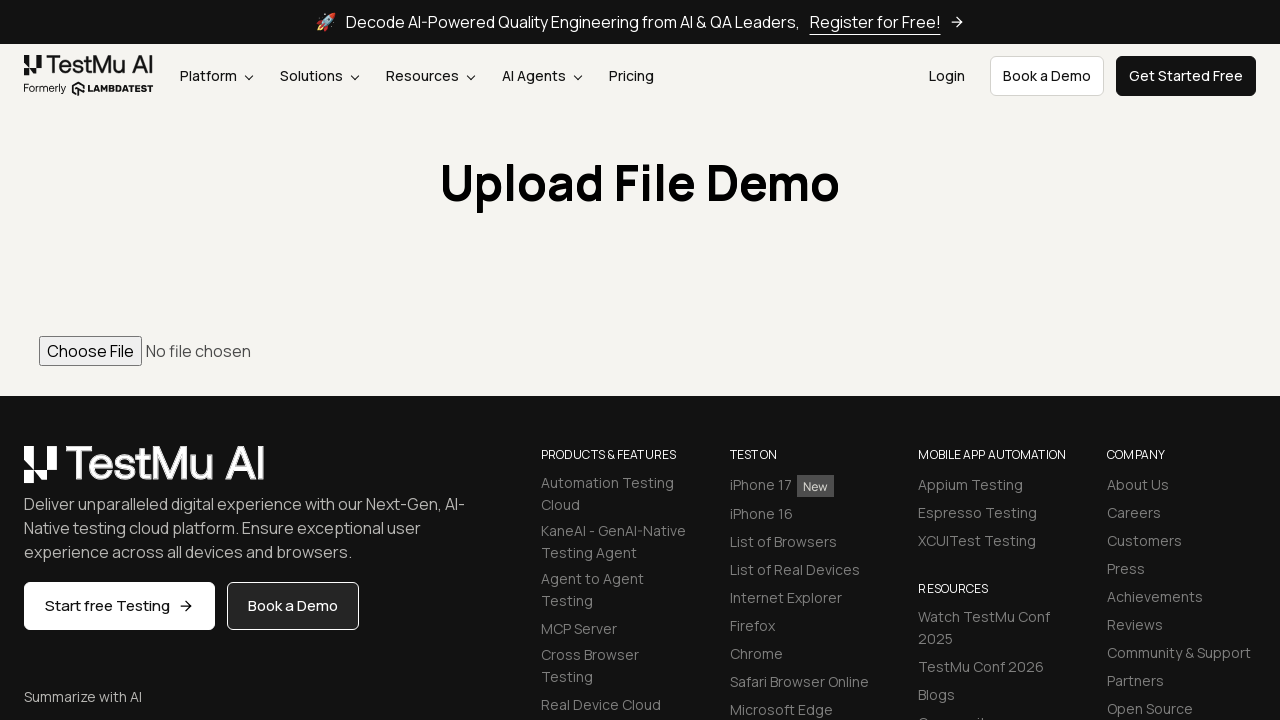